Tests multi-tab browser functionality by opening two tabs (Selenium and Playwright sites), switching between them, and clicking navigation links on each

Starting URL: https://www.selenium.dev

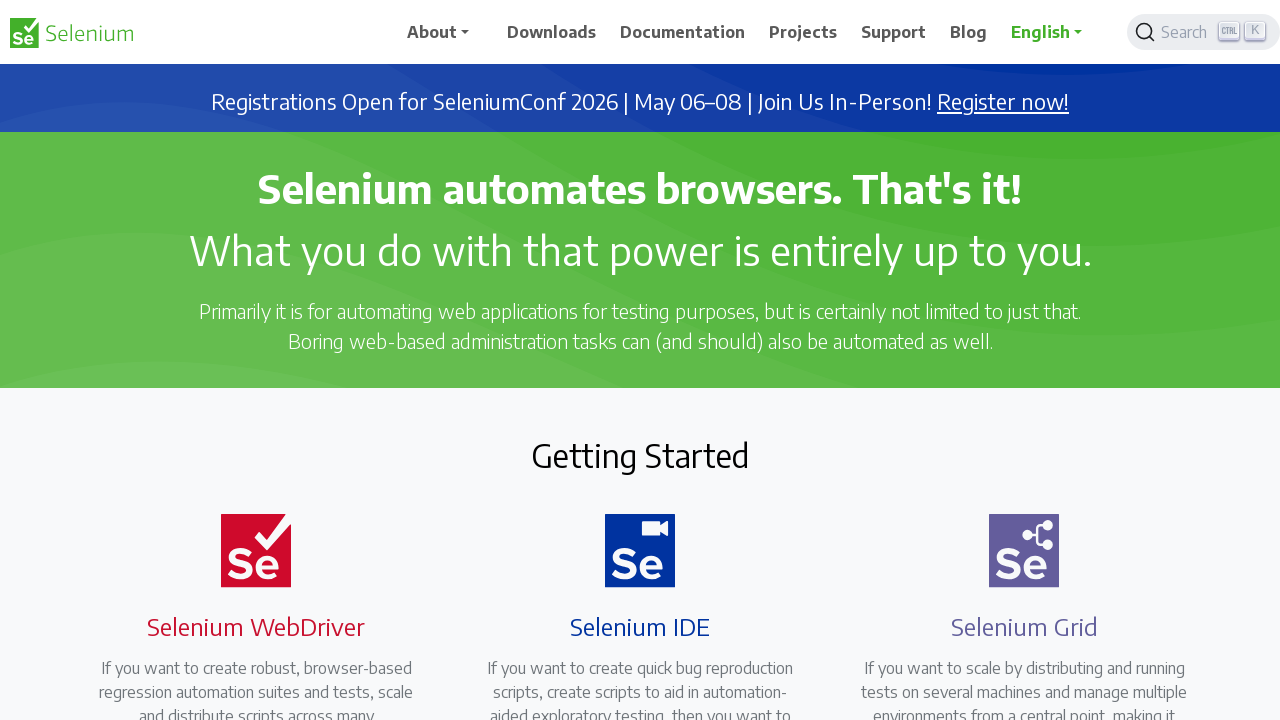

Stored reference to first tab (Selenium site)
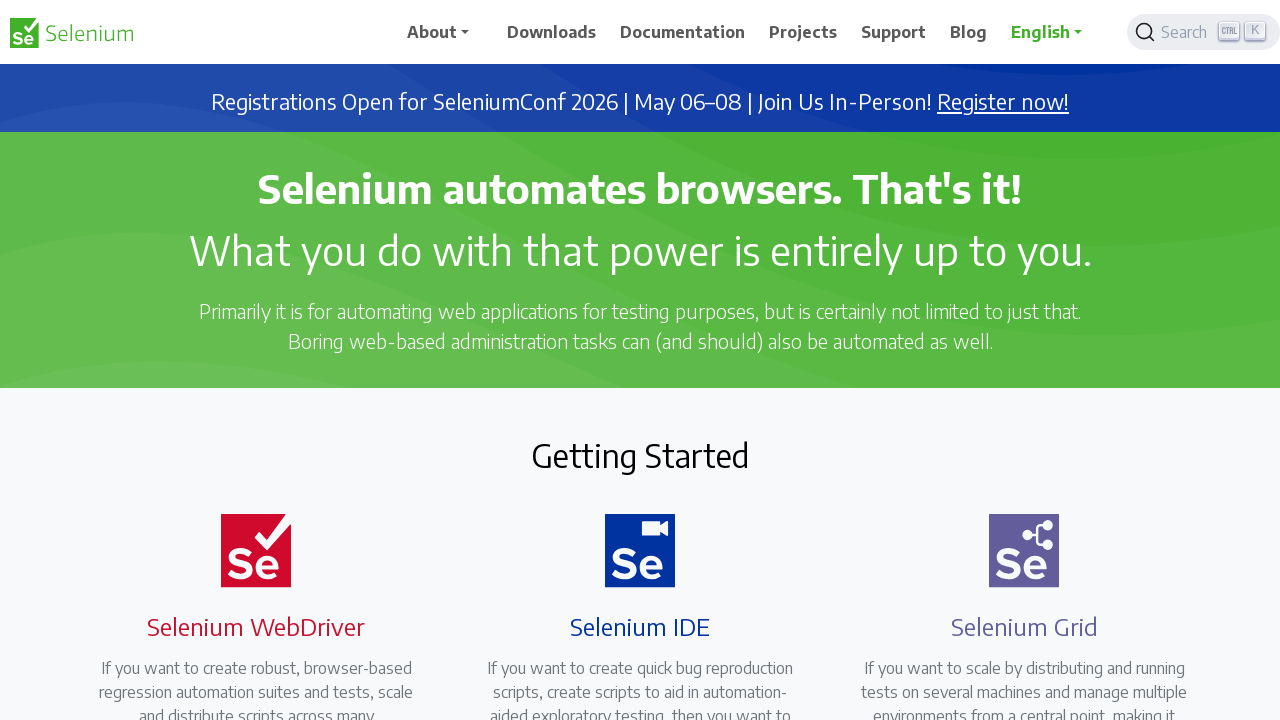

Opened new tab
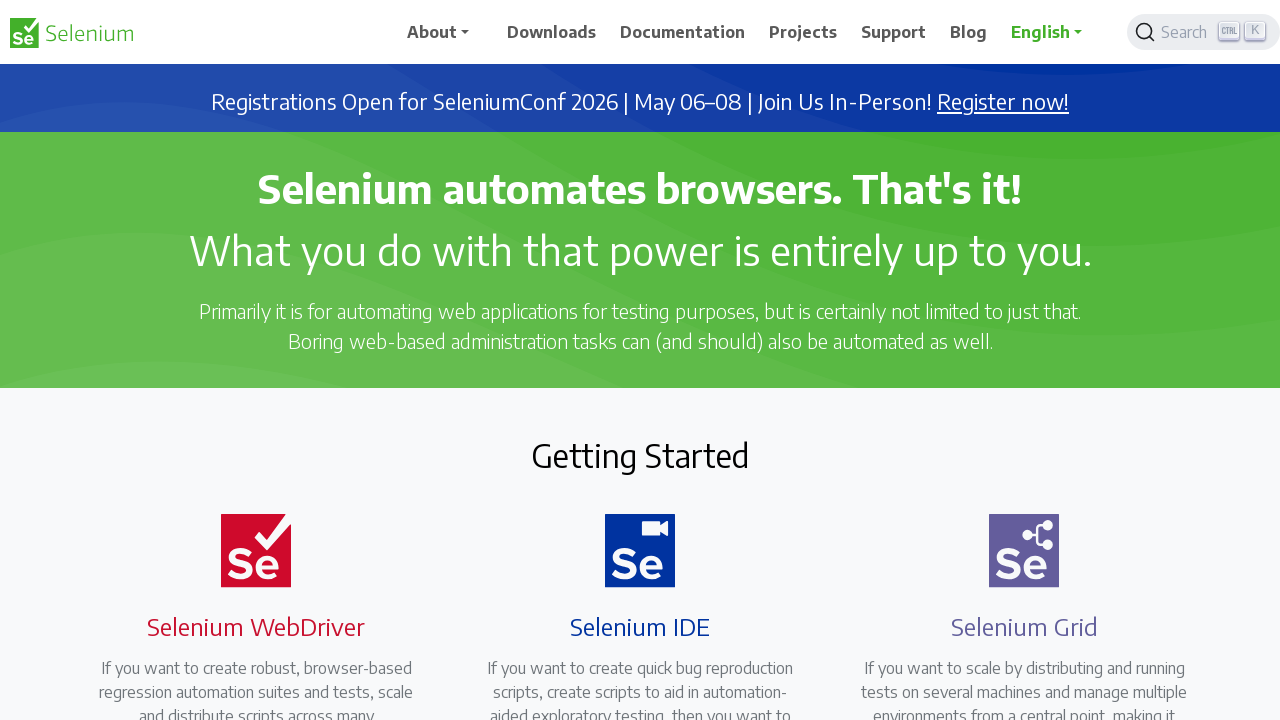

Navigated to Playwright website in second tab
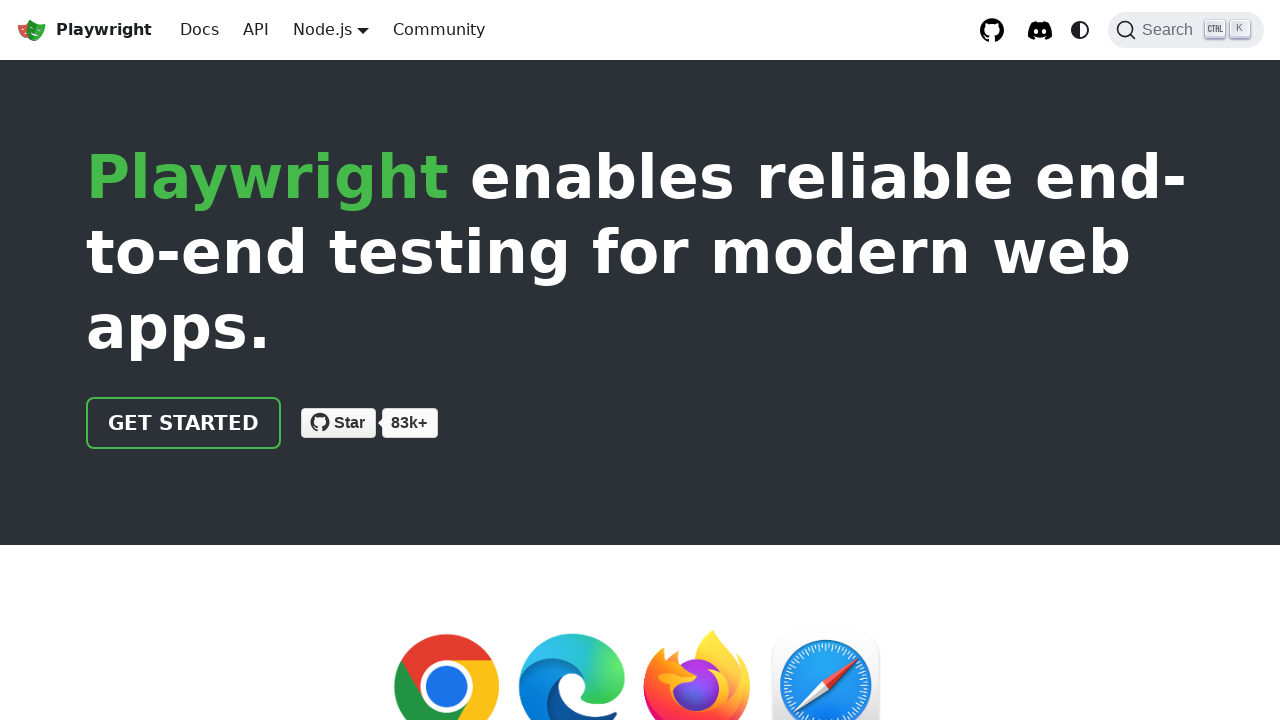

Switched to first tab (Selenium site)
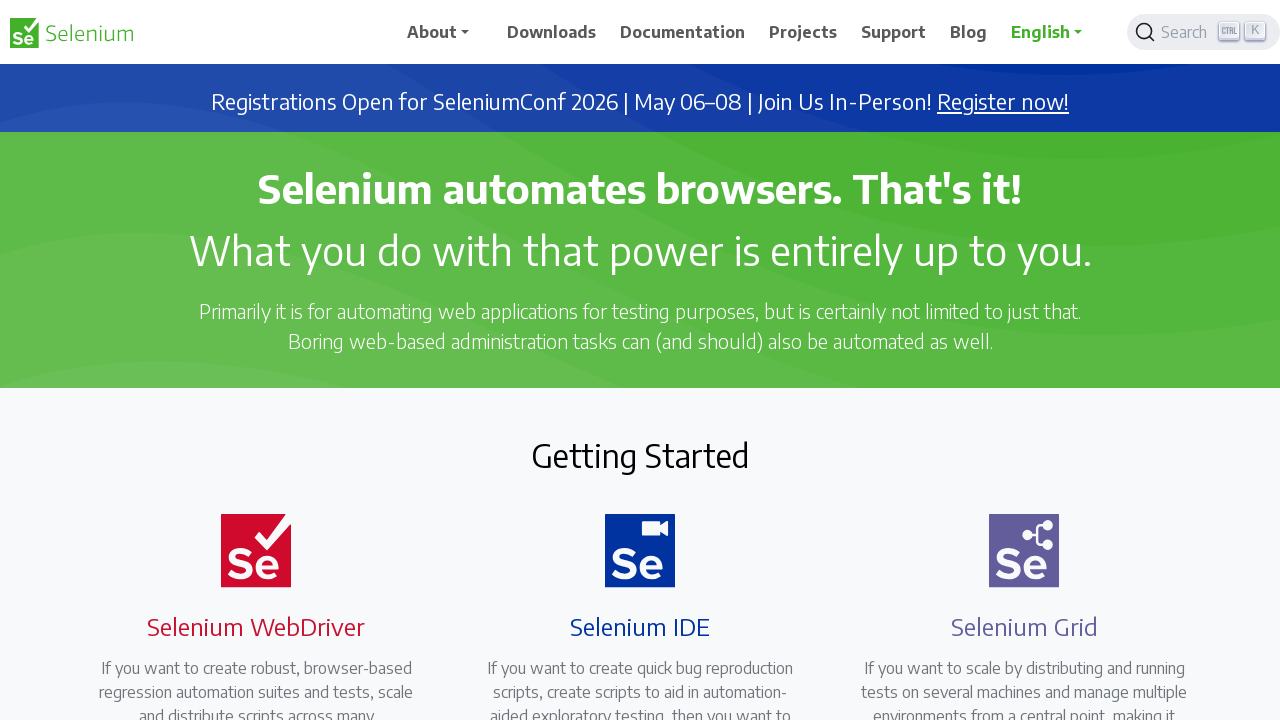

Clicked downloads link on Selenium site at (552, 32) on xpath=//a[@href='/downloads']
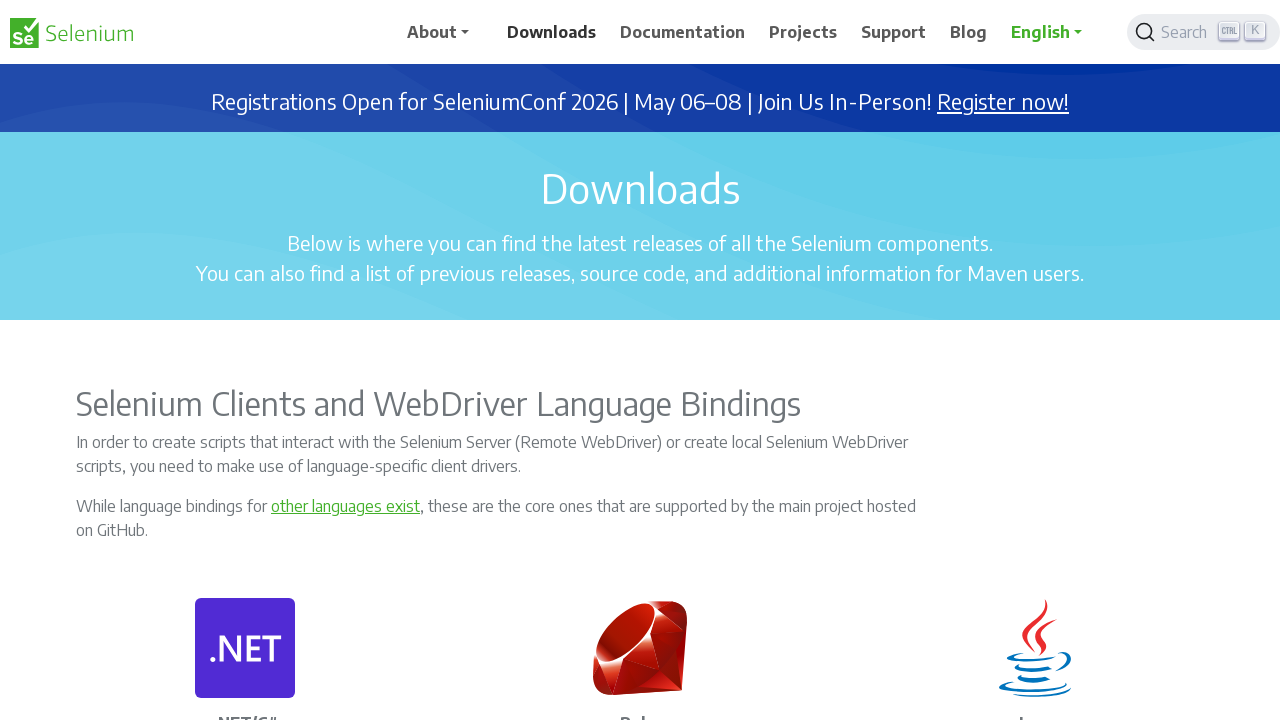

Switched to second tab (Playwright site)
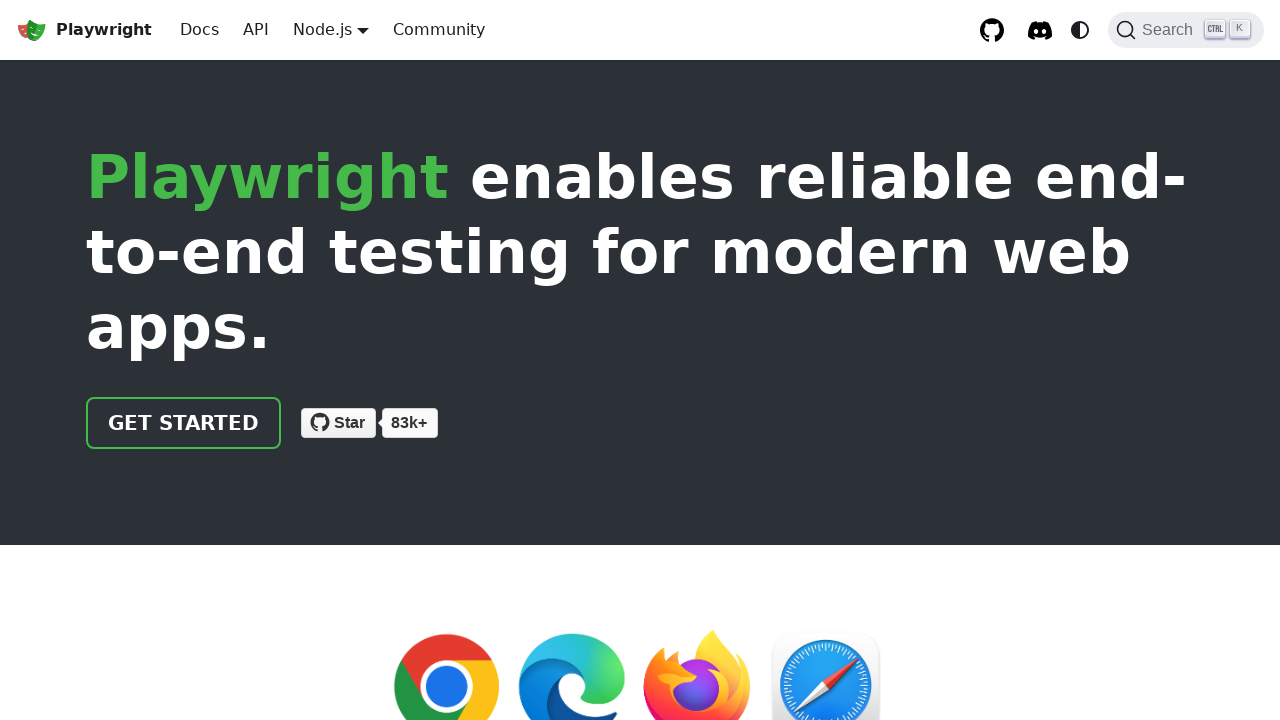

Clicked get started link on Playwright site at (184, 423) on .getStarted_Sjon
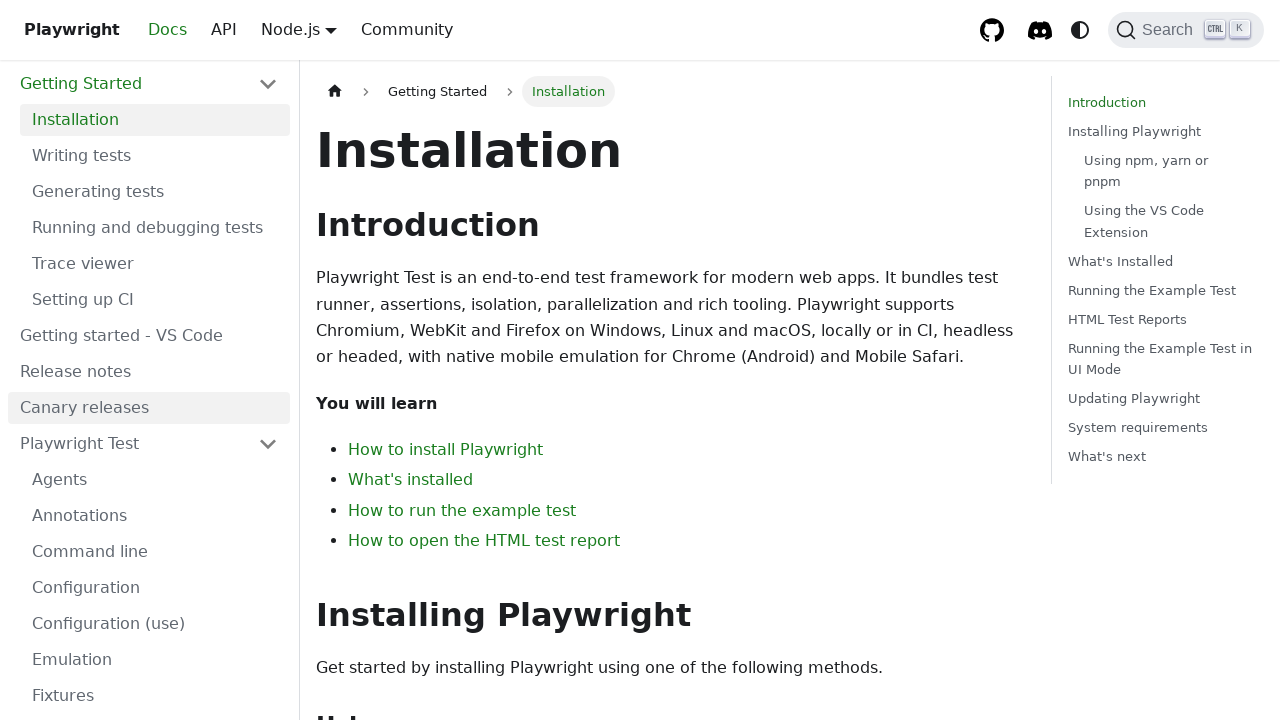

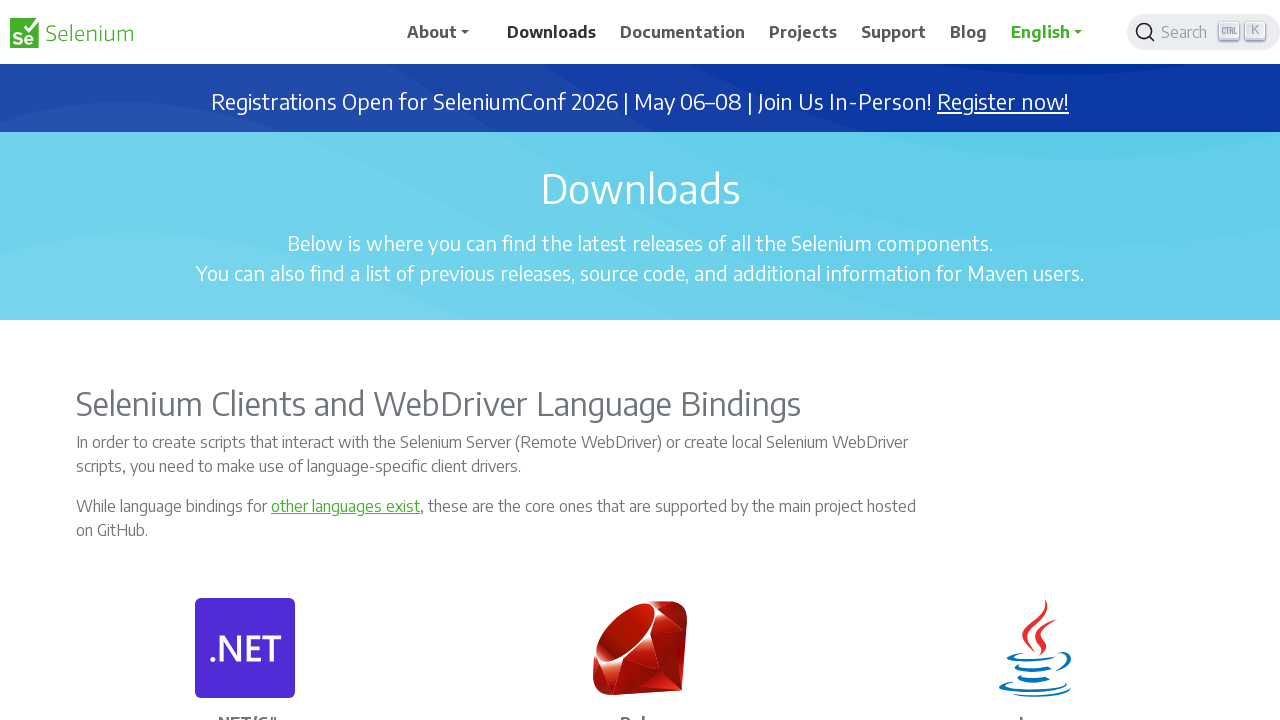